Tests clicking a button with a dynamic ID on the UI Testing Playground site to verify handling of elements with changing identifiers

Starting URL: http://uitestingplayground.com/dynamicid

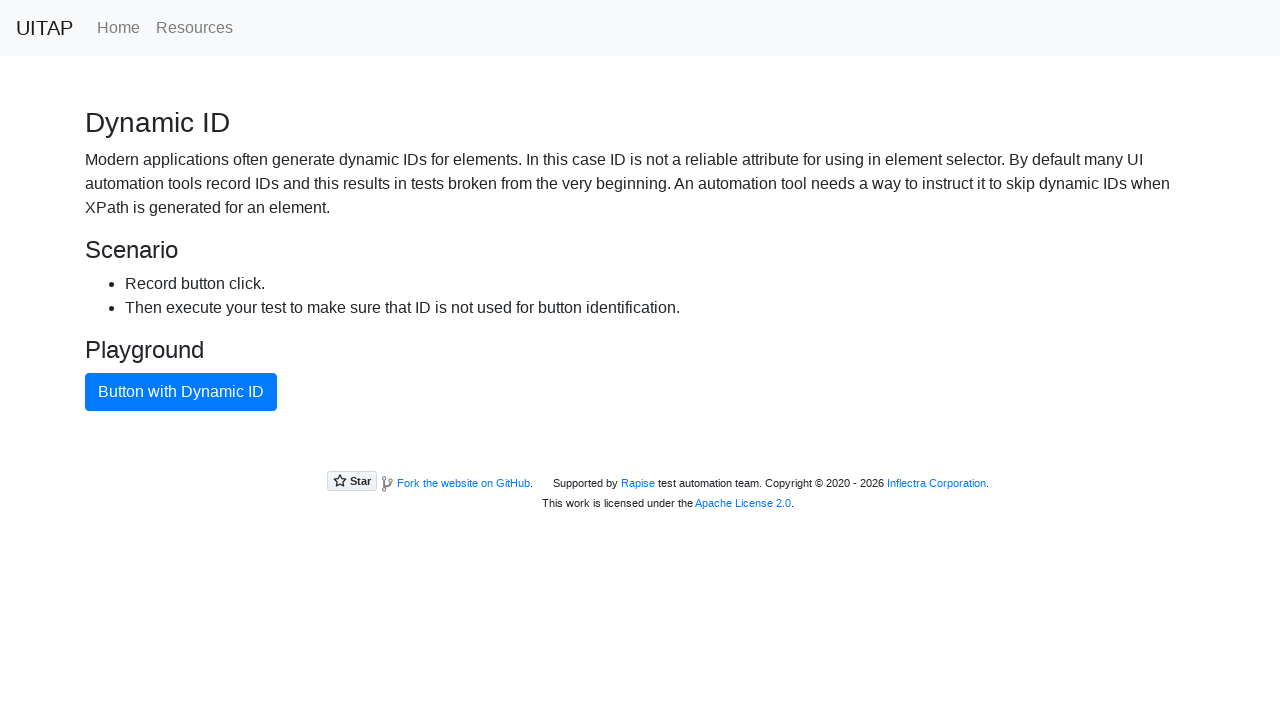

Clicked button with dynamic ID using text selector at (181, 392) on button:has-text('Button with Dynamic ID')
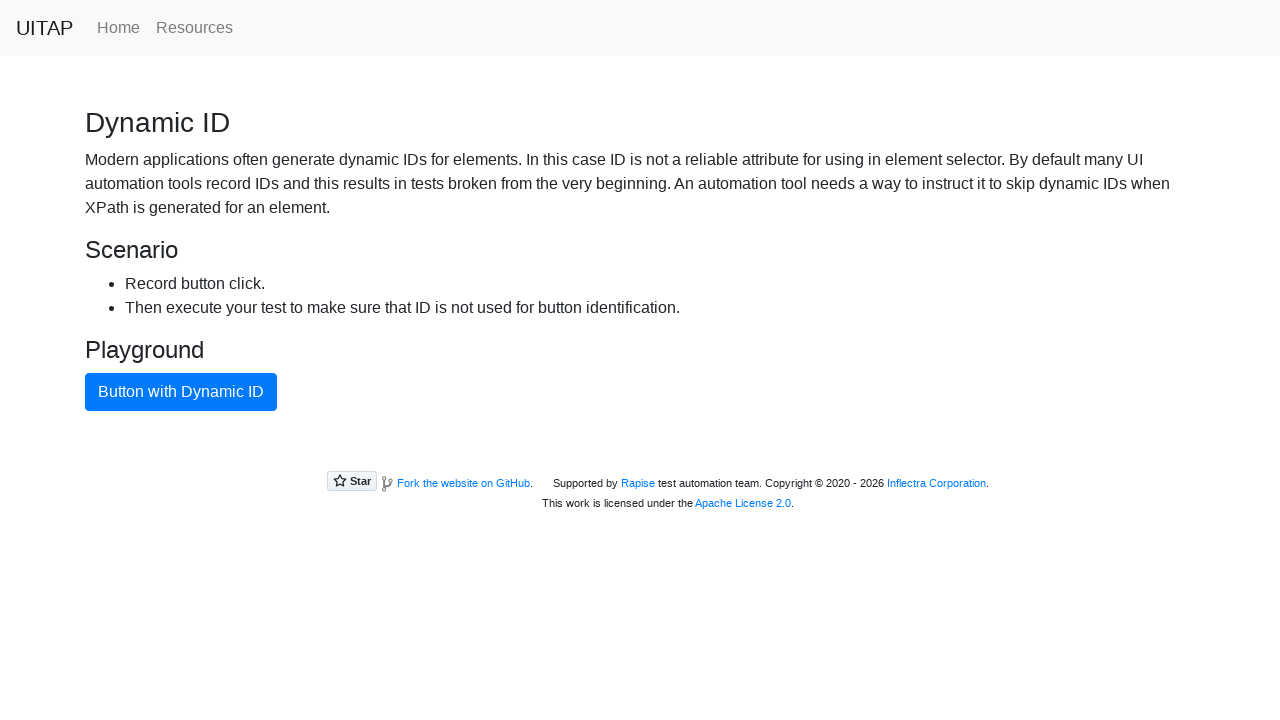

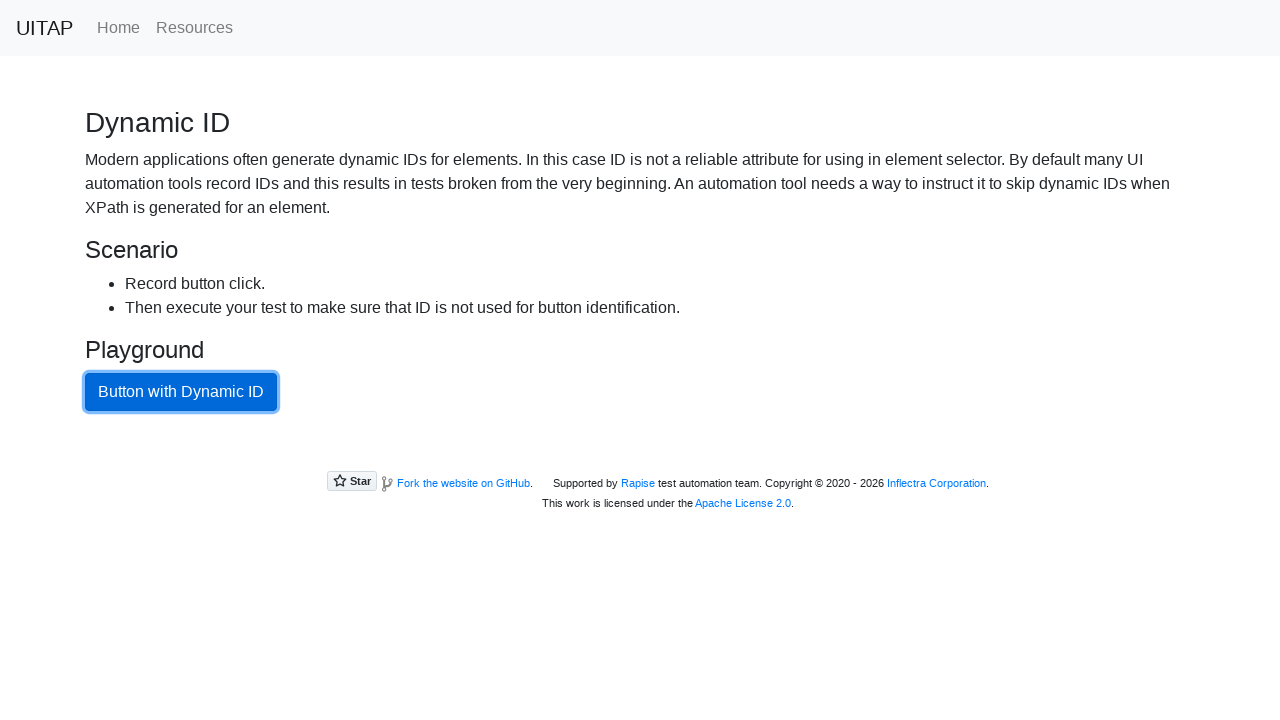